Navigates to a government website and interacts with SVG elements on a map, extracting district names from the SVG text elements

Starting URL: https://manaoorumanabadi.telangana.gov.in/momb/

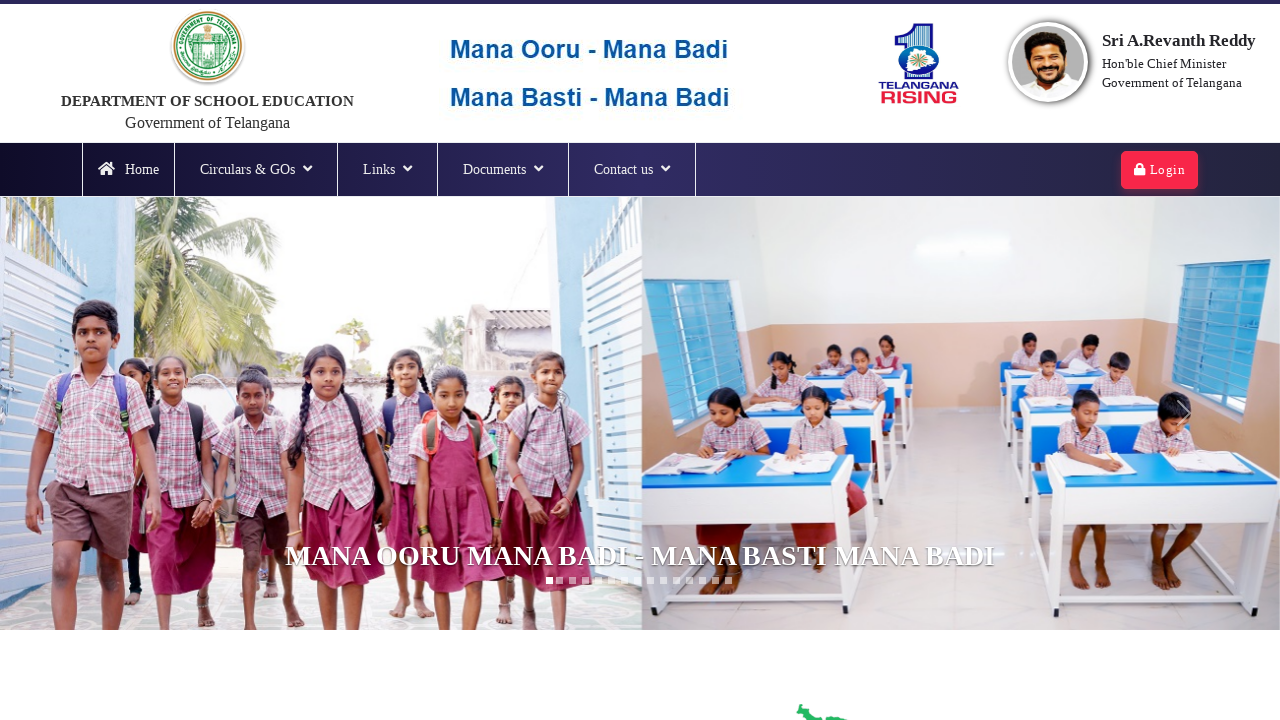

Waited 4 seconds for page to fully load
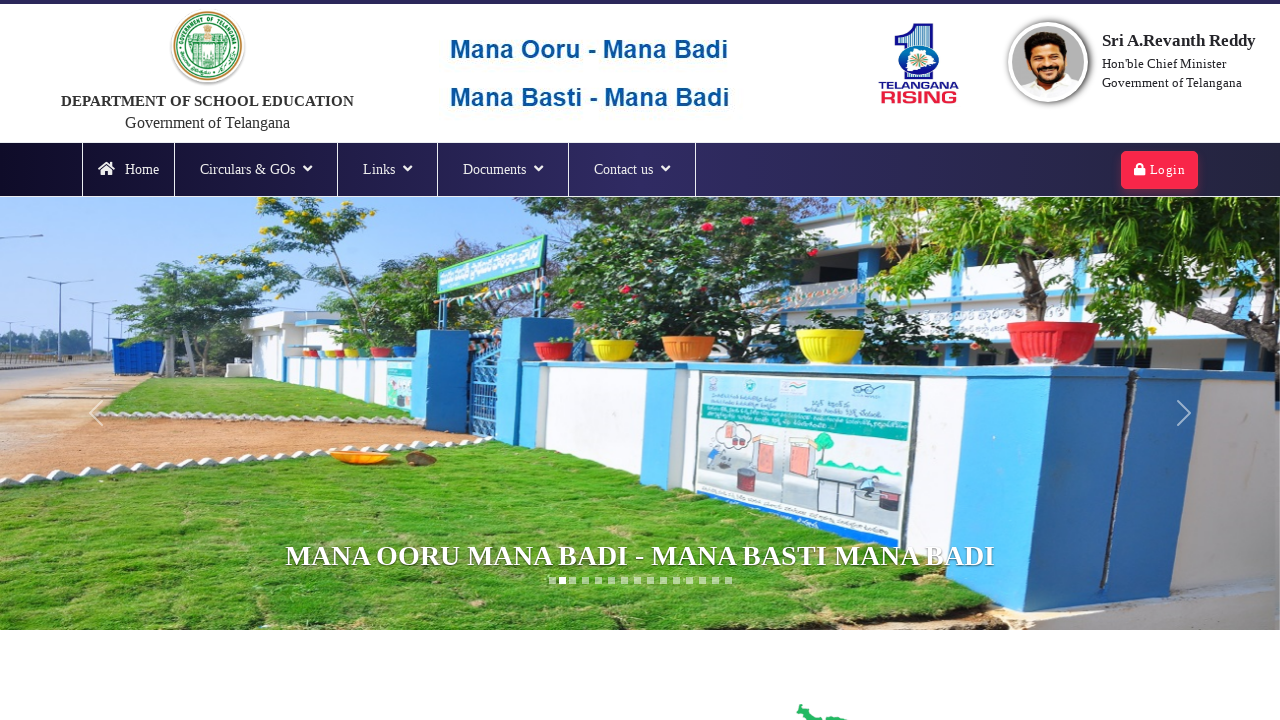

Located 0 state text elements in SVG
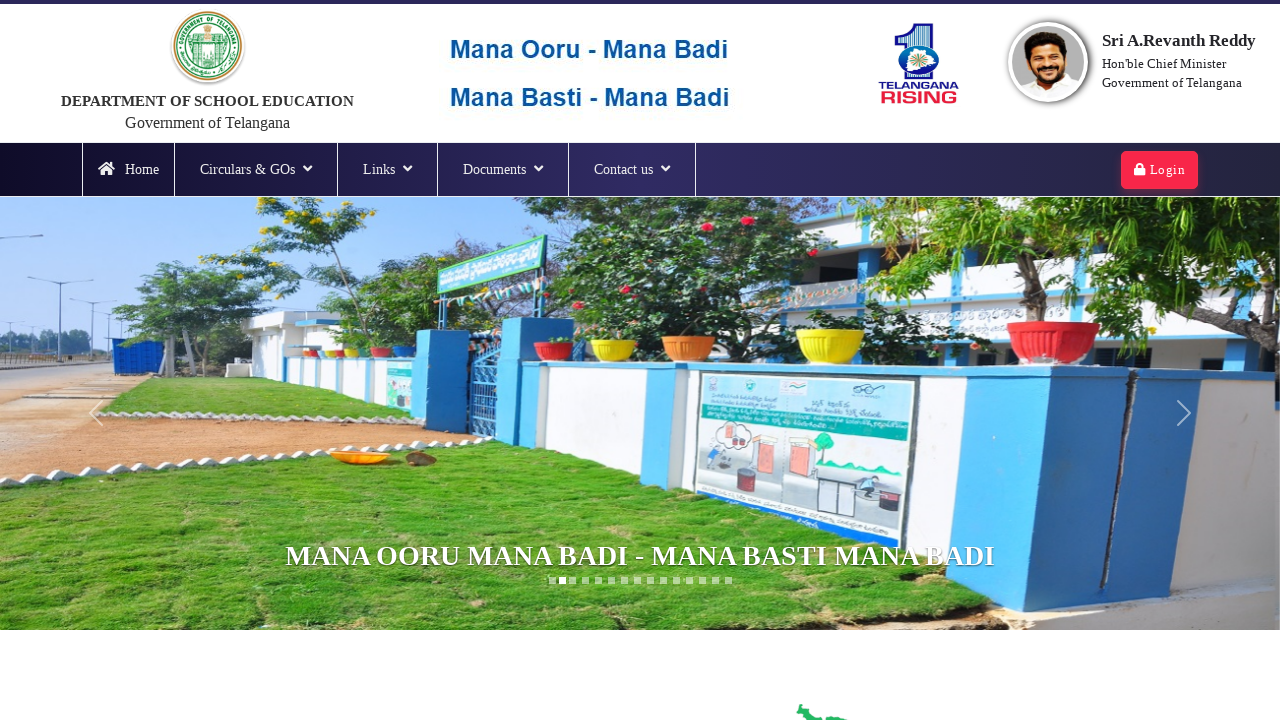

Located 0 SVG path elements representing districts
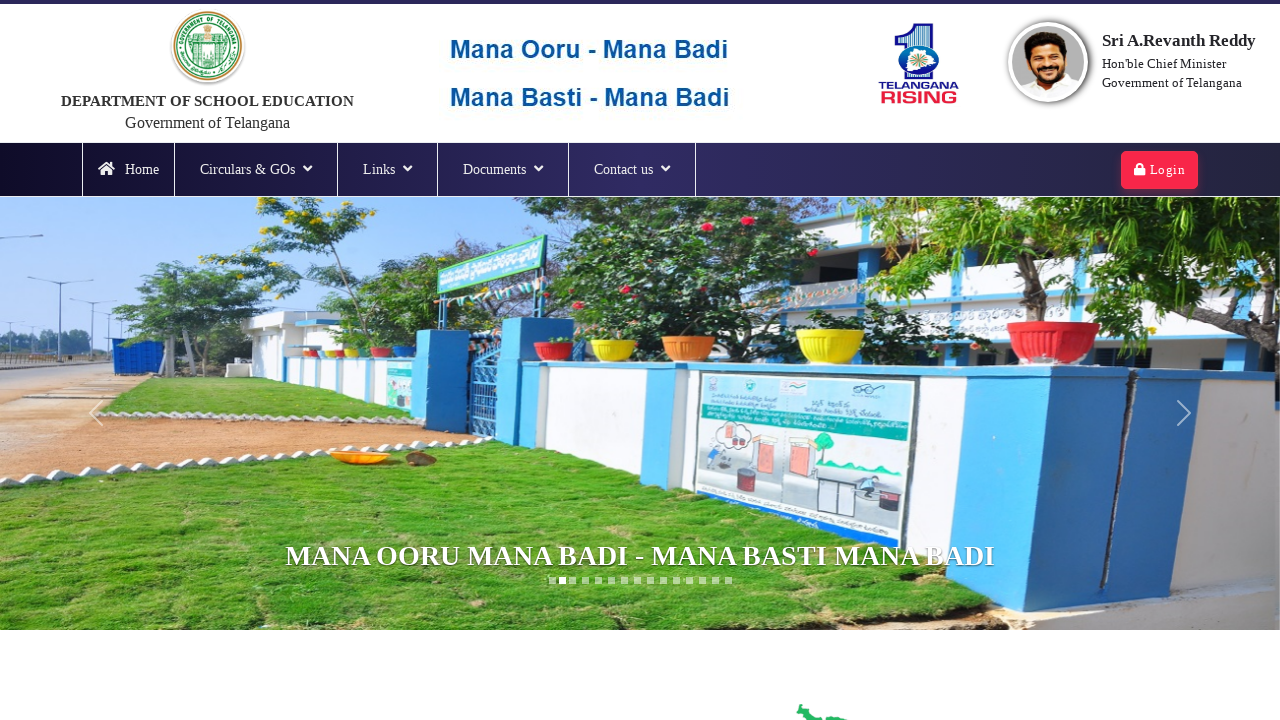

Extracted text from all district elements: 0 total elements, 0 with spaces
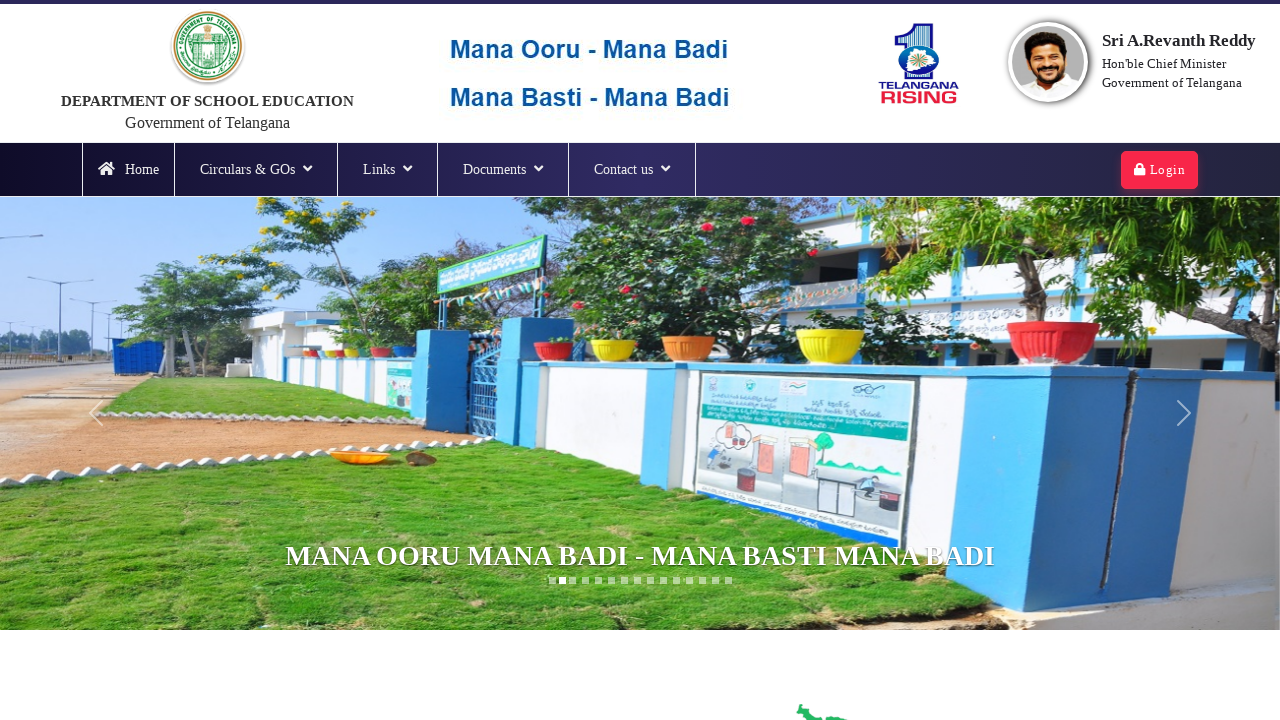

Waited 3 seconds before finishing
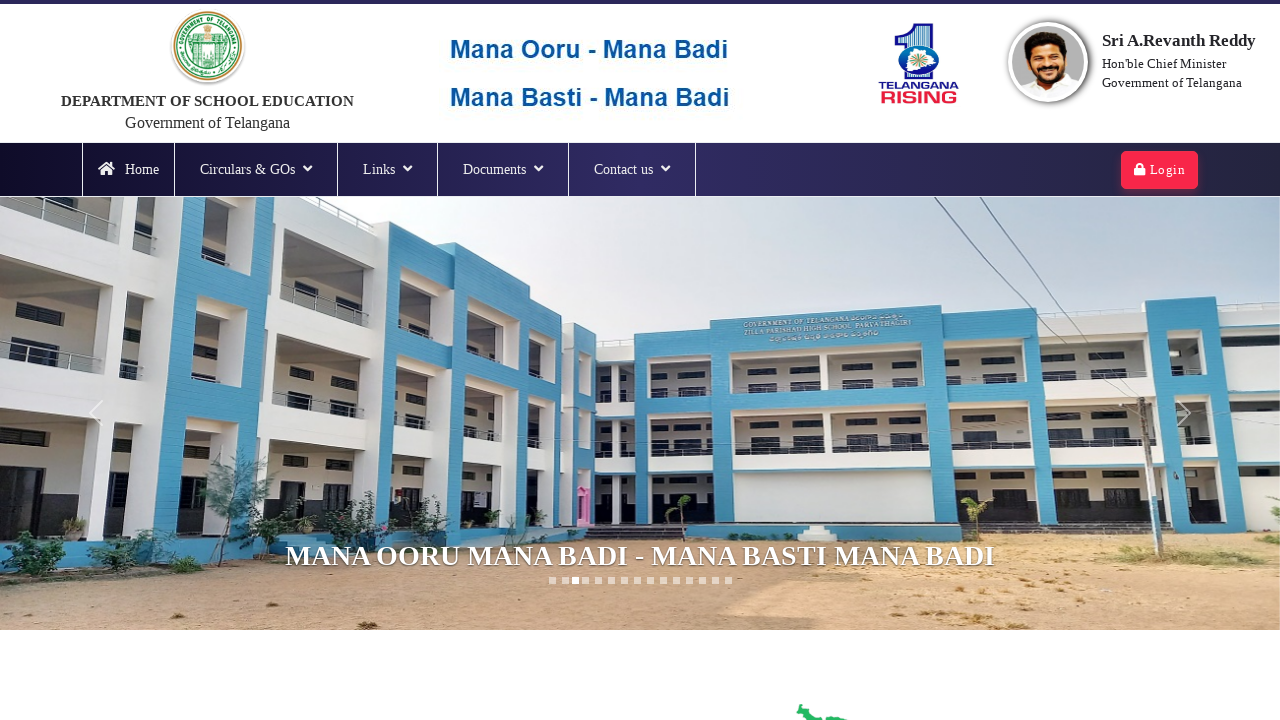

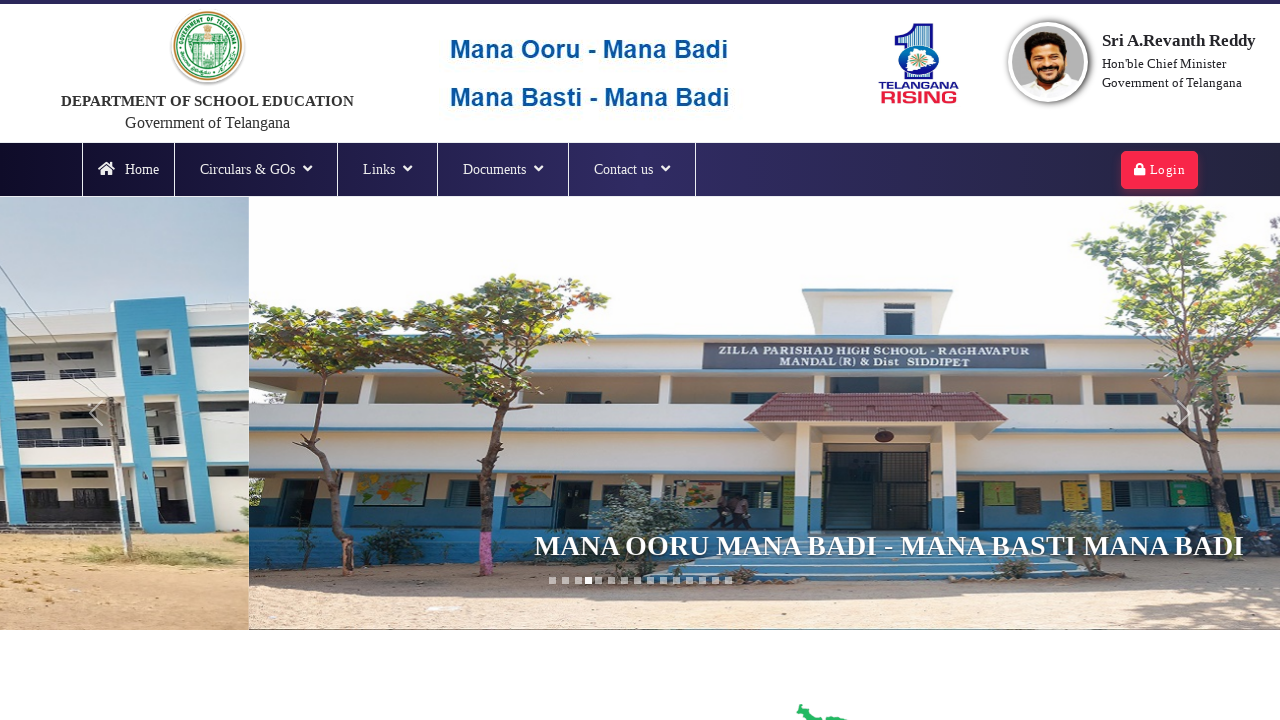